Tests creating a new customer in GlobalsQA Banking demo as a manager by filling customer details and verifying the customer appears in the search results.

Starting URL: https://www.globalsqa.com/angularJs-protractor/BankingProject/#/login

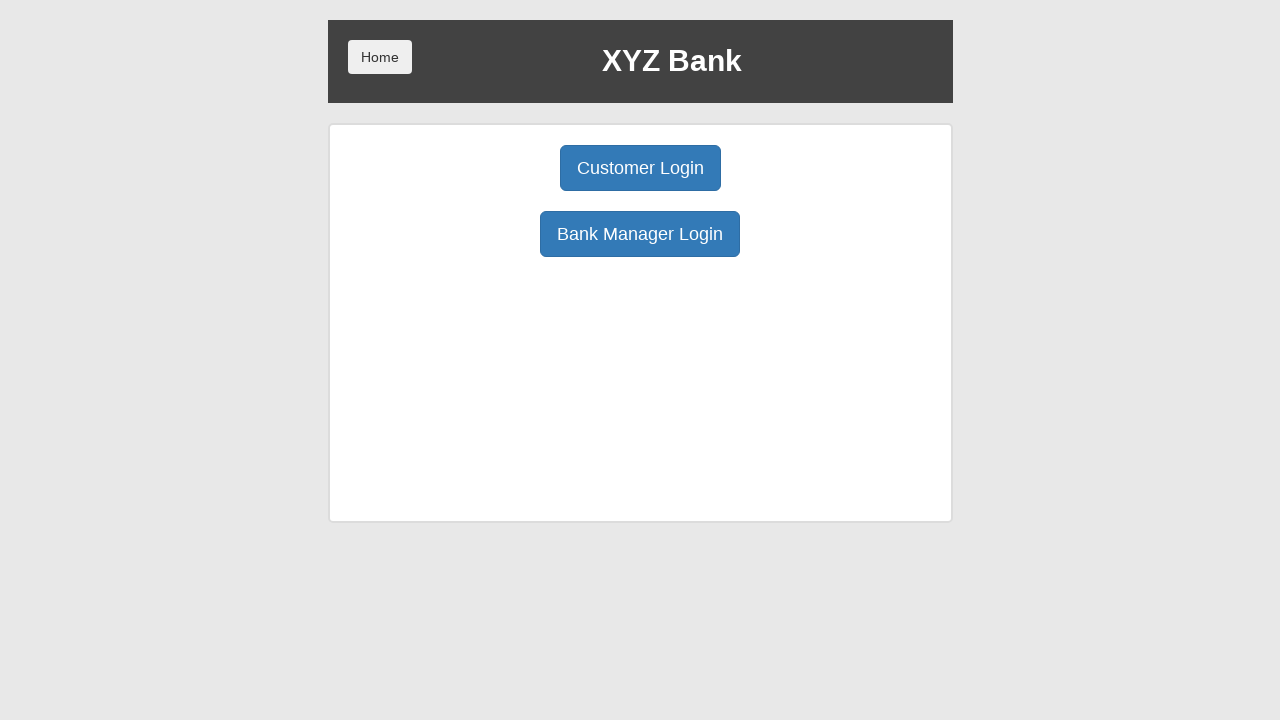

Clicked Manager Login button at (640, 234) on xpath=//button[@ng-click='manager()']
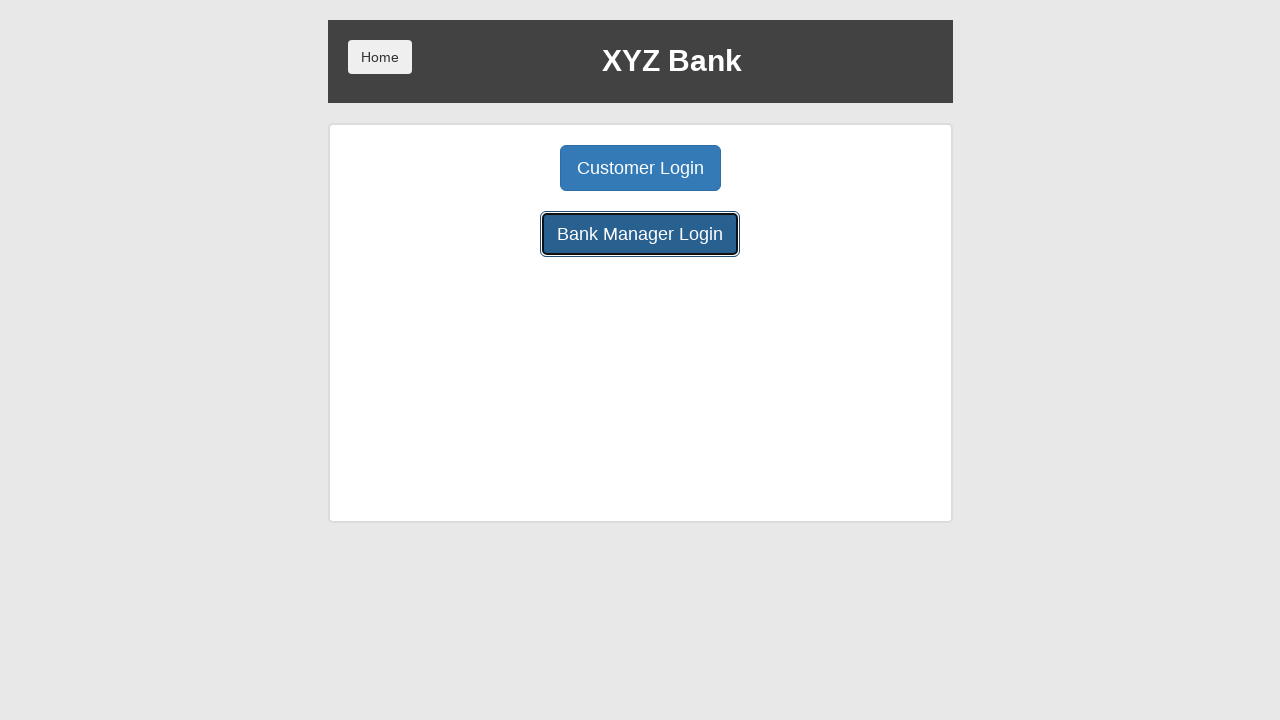

Clicked Add Customer button at (502, 168) on xpath=//button[@ng-click='addCust()']
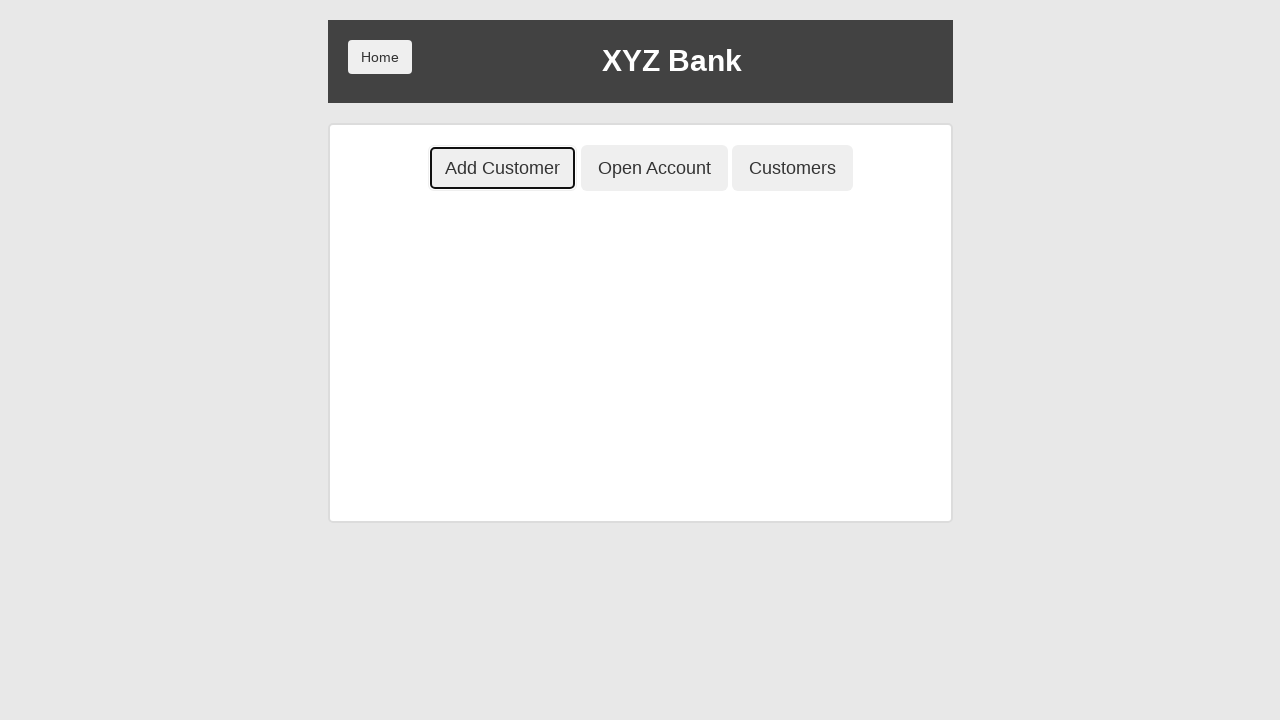

Filled first name field with 'testPV' on //input[@ng-model='fName']
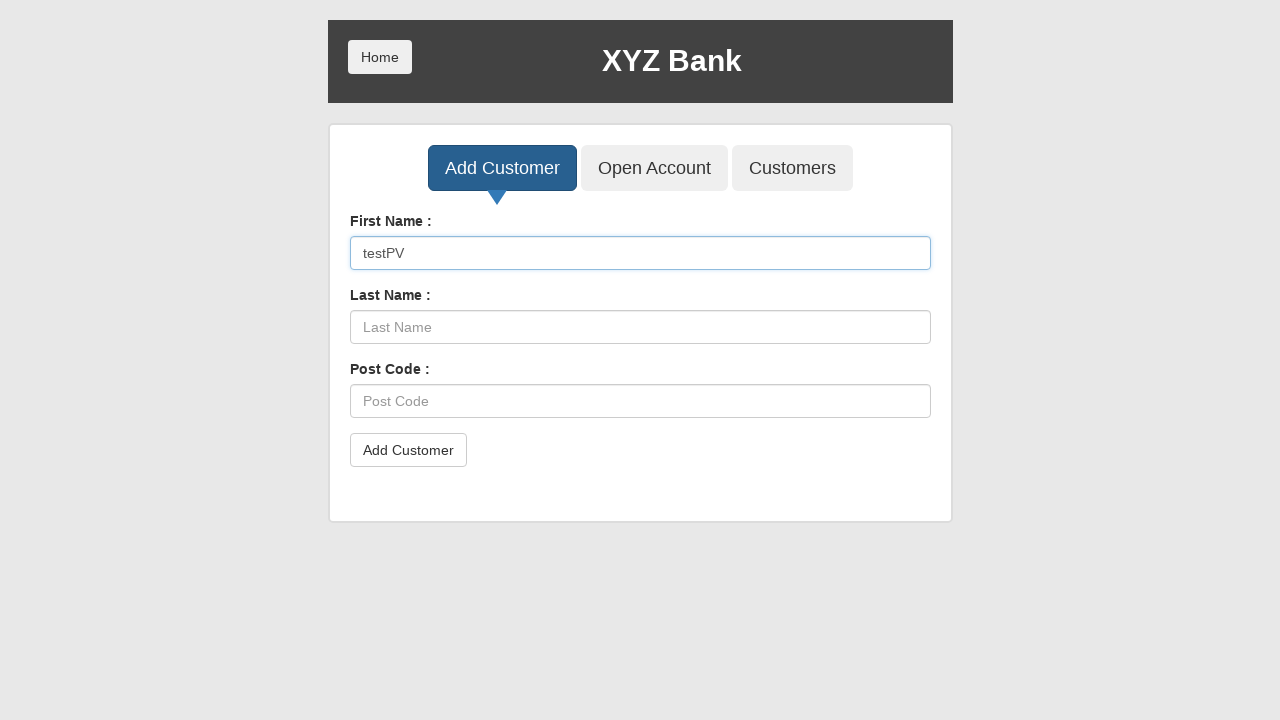

Filled last name field with 'testPV' on //input[@ng-model='lName']
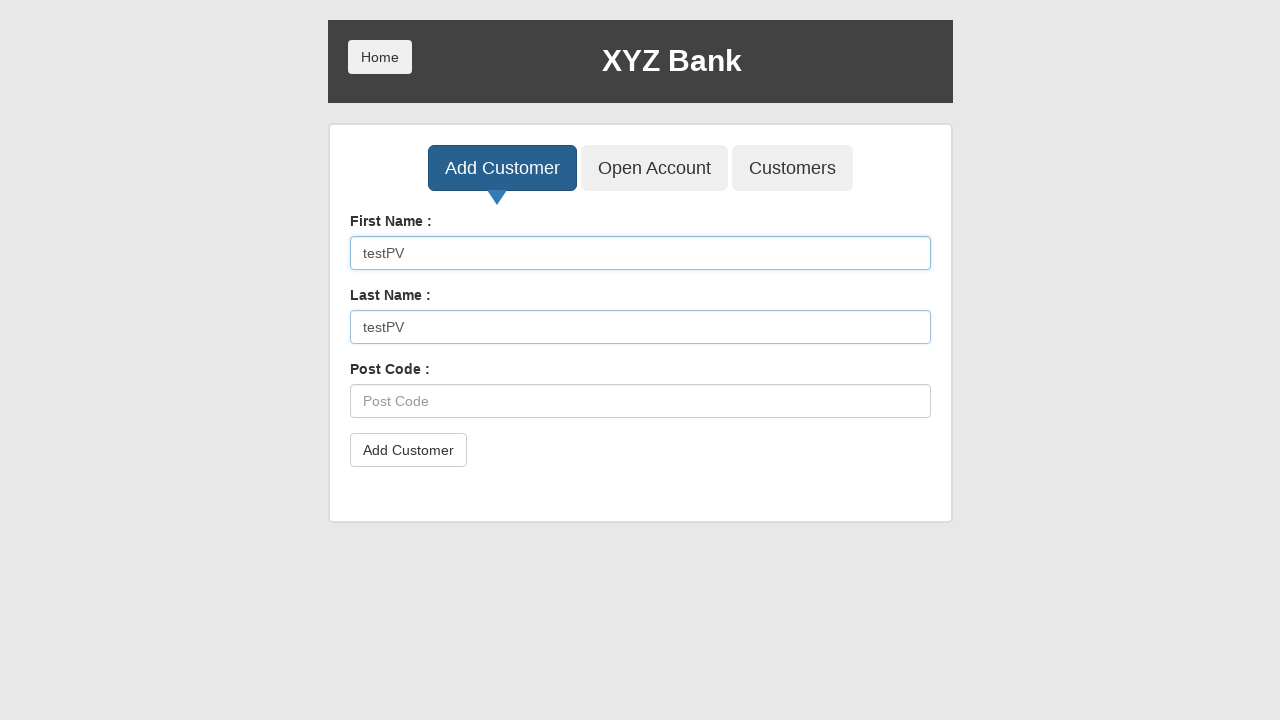

Filled post code field with 'testPV' on //input[@ng-model='postCd']
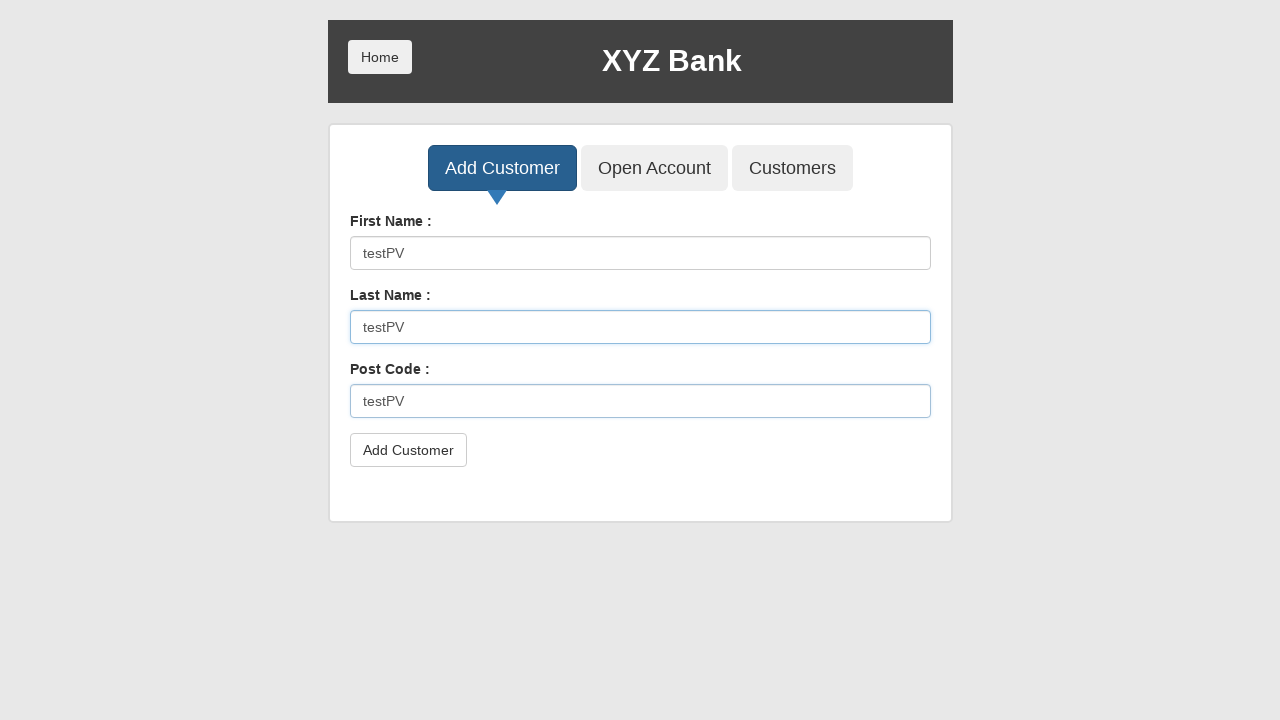

Clicked submit button to create customer at (408, 450) on xpath=//button[@type='submit']
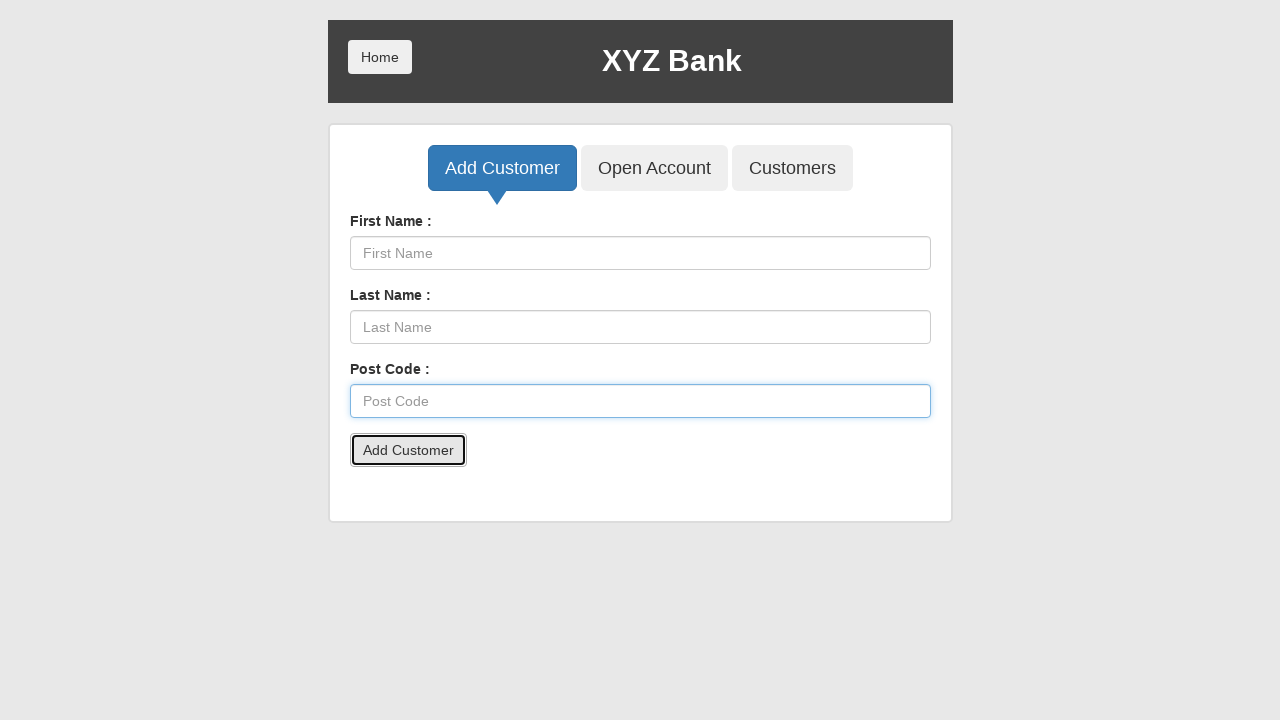

Accepted alert dialog and waited for confirmation
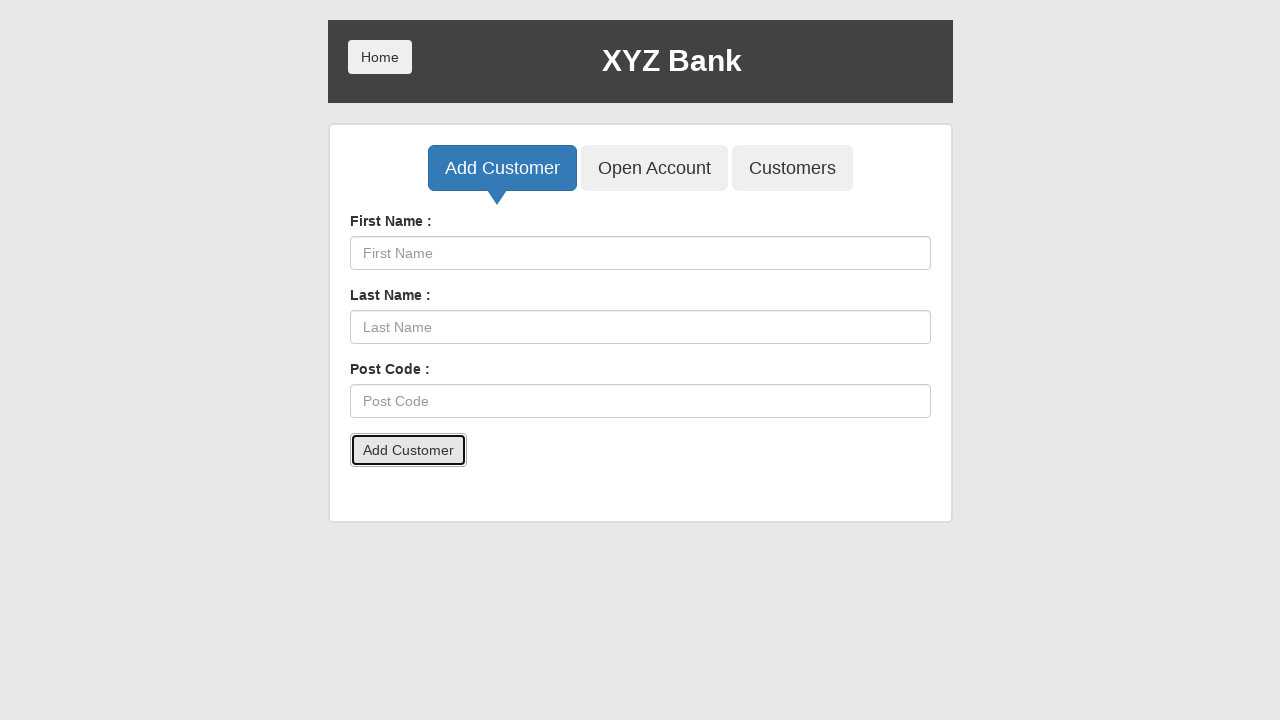

Clicked Customers button to view customer list at (792, 168) on xpath=//button[@ng-click='showCust()']
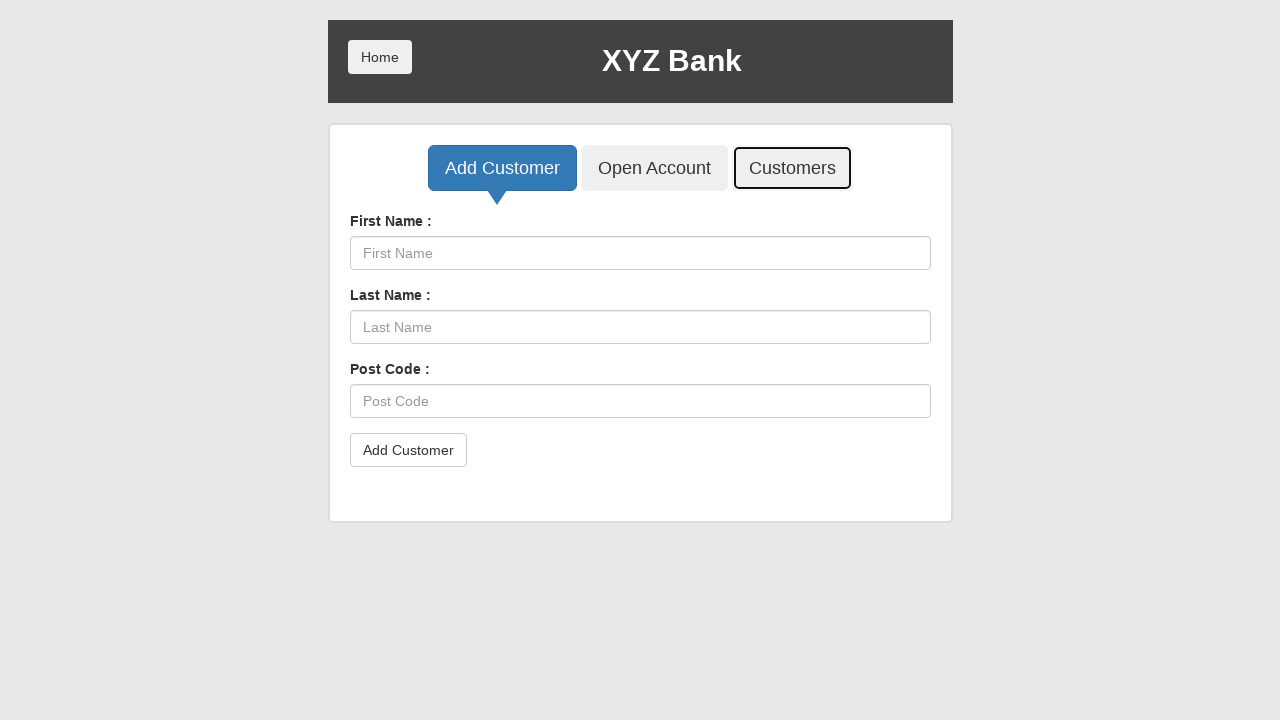

Filled search field with 'testPV' to find created customer on //input[@ng-model='searchCustomer']
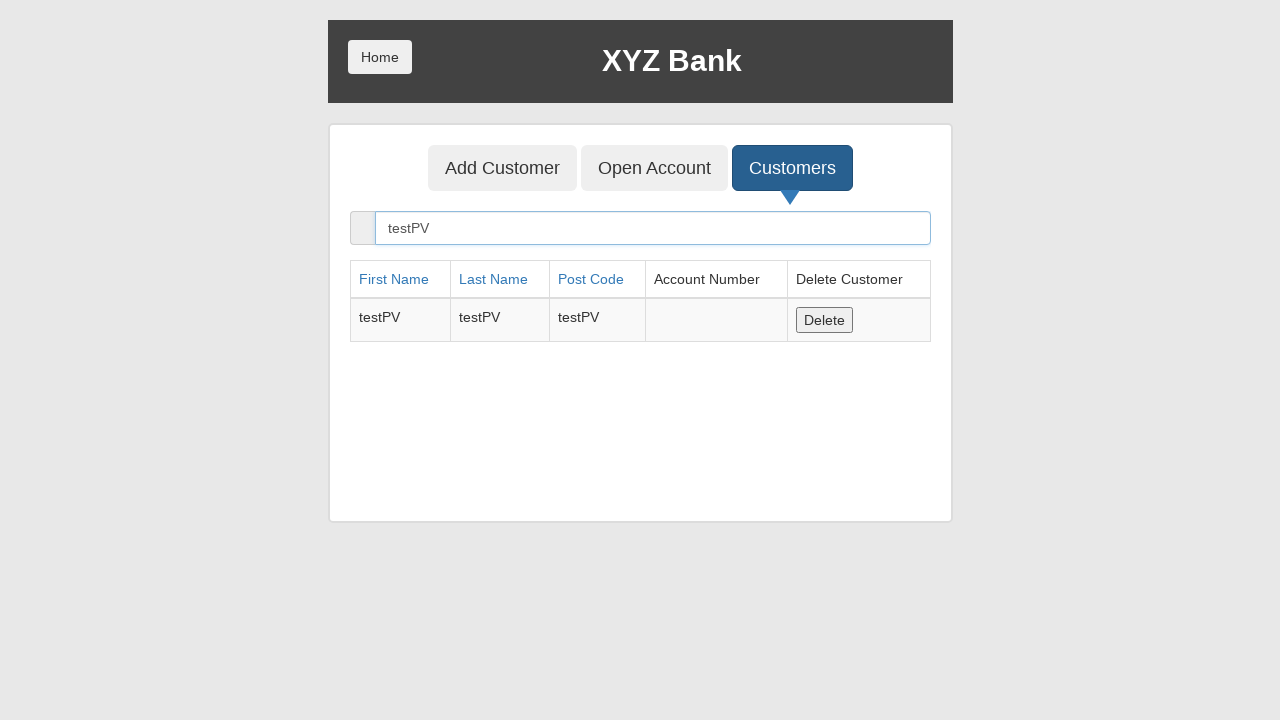

Search results loaded and customer found in table
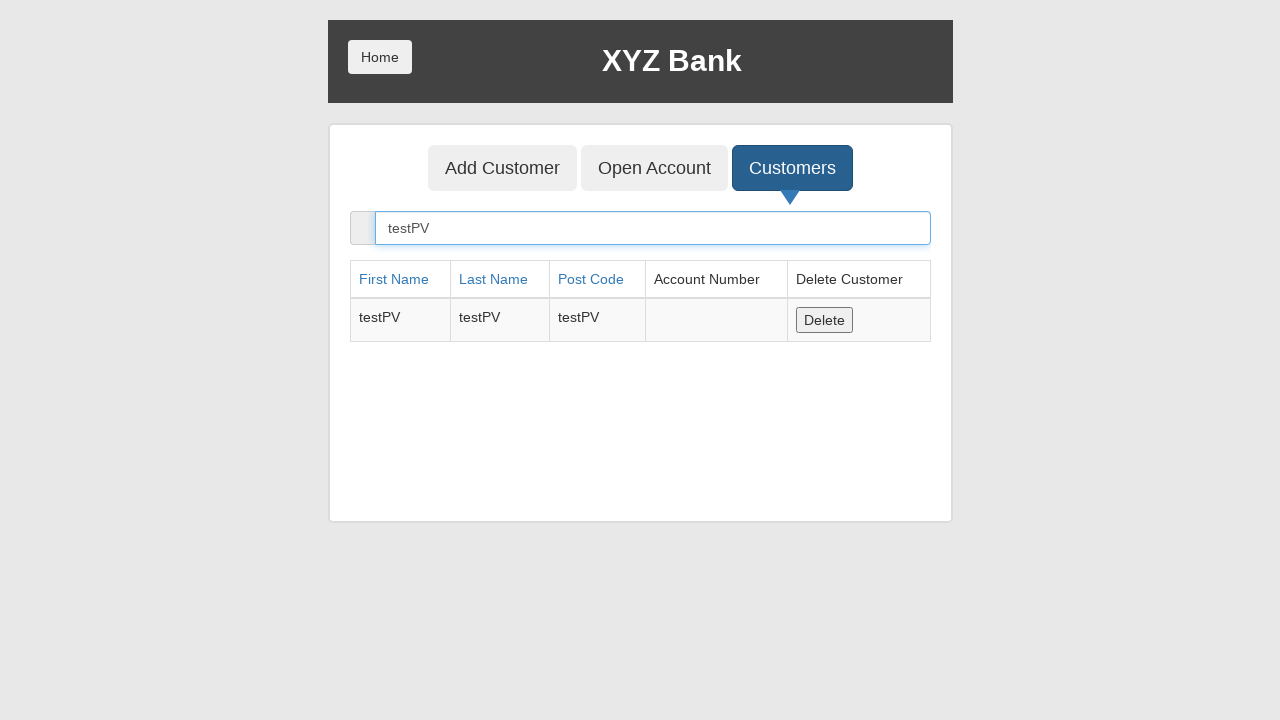

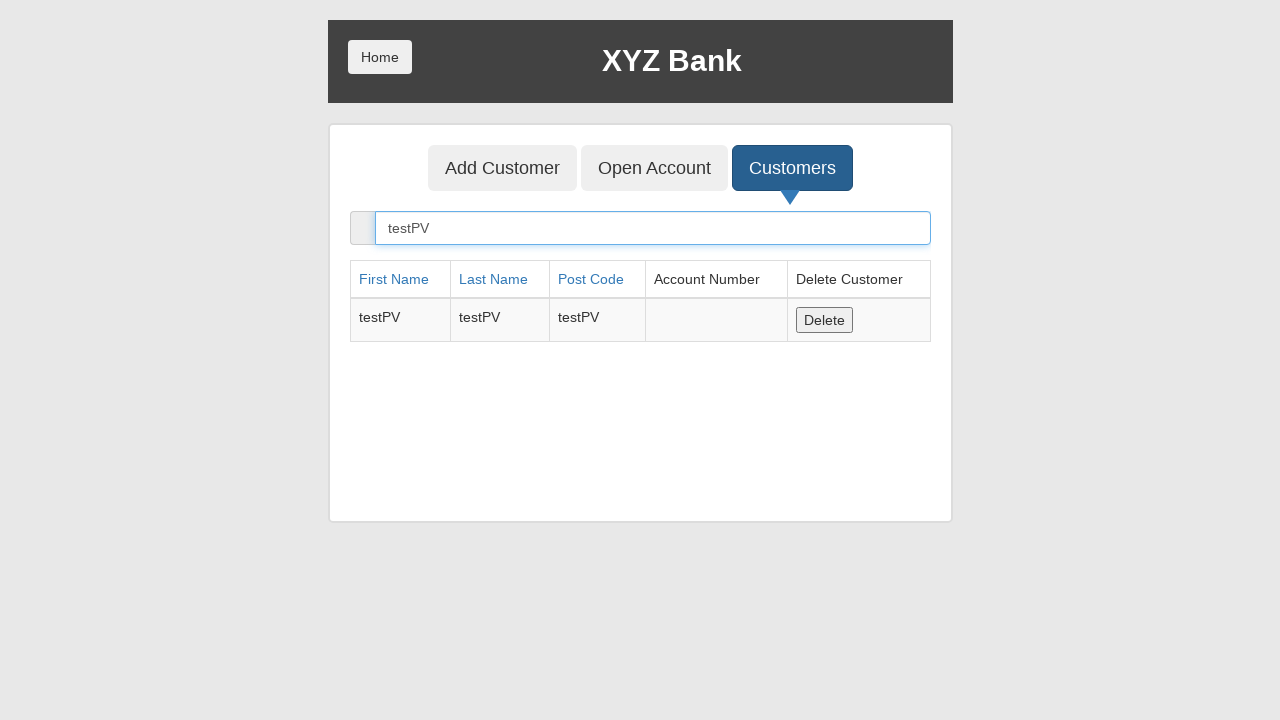